Tests that the OrangeHRM website title is correctly displayed

Starting URL: https://opensource-demo.orangehrmlive.com/

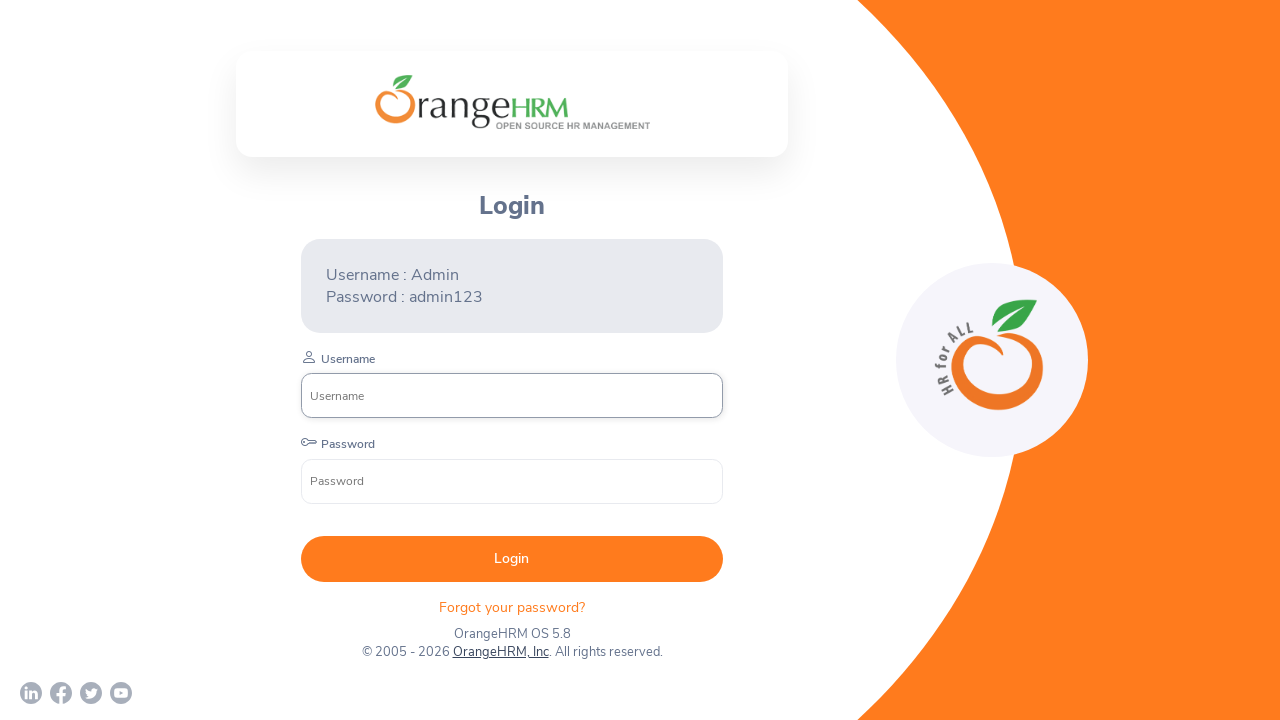

Verified that the OrangeHRM website title is 'OrangeHRM'
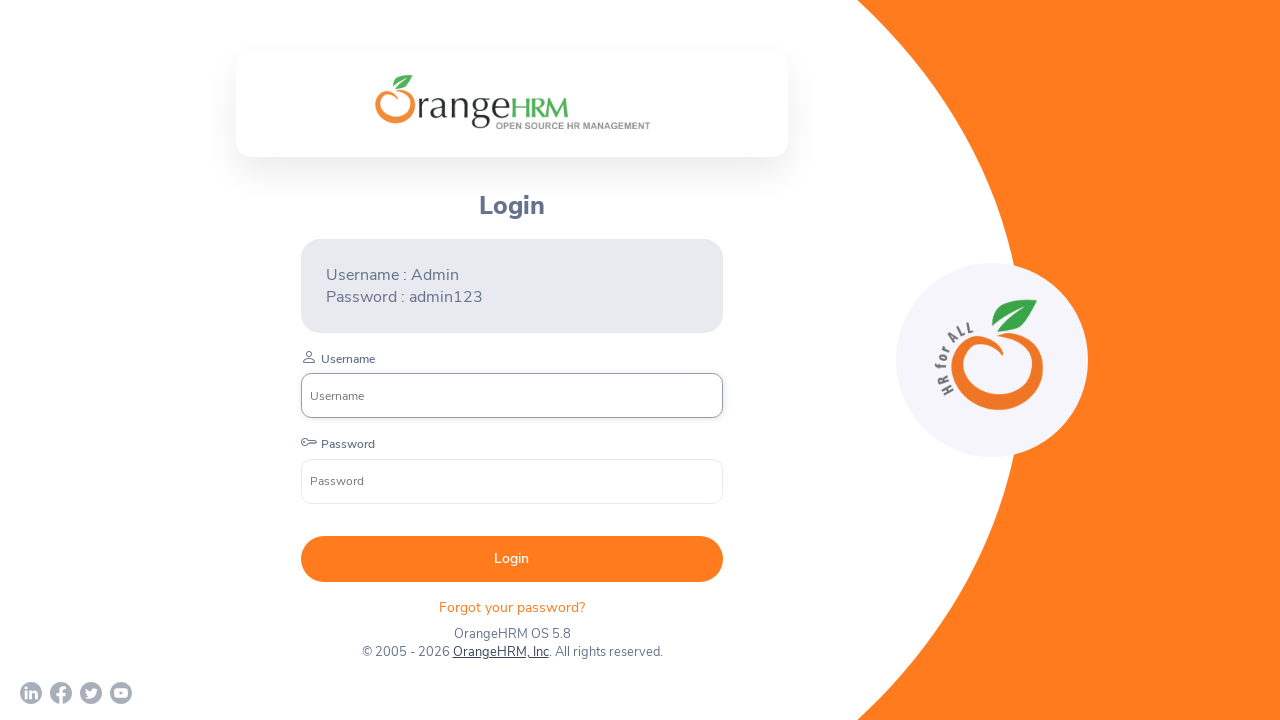

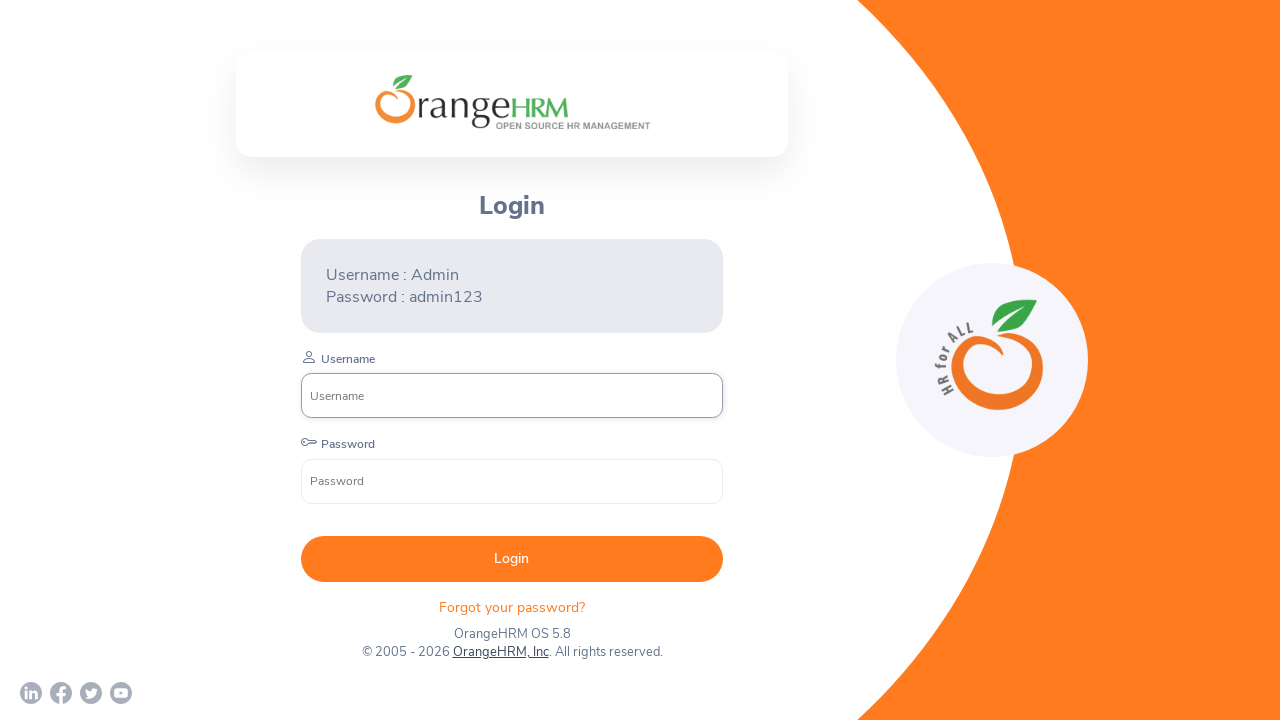